Tests drag and drop functionality by dragging an element from one position and dropping it to another target element

Starting URL: https://selenium08.blogspot.com/2020/01/drag-drop.html

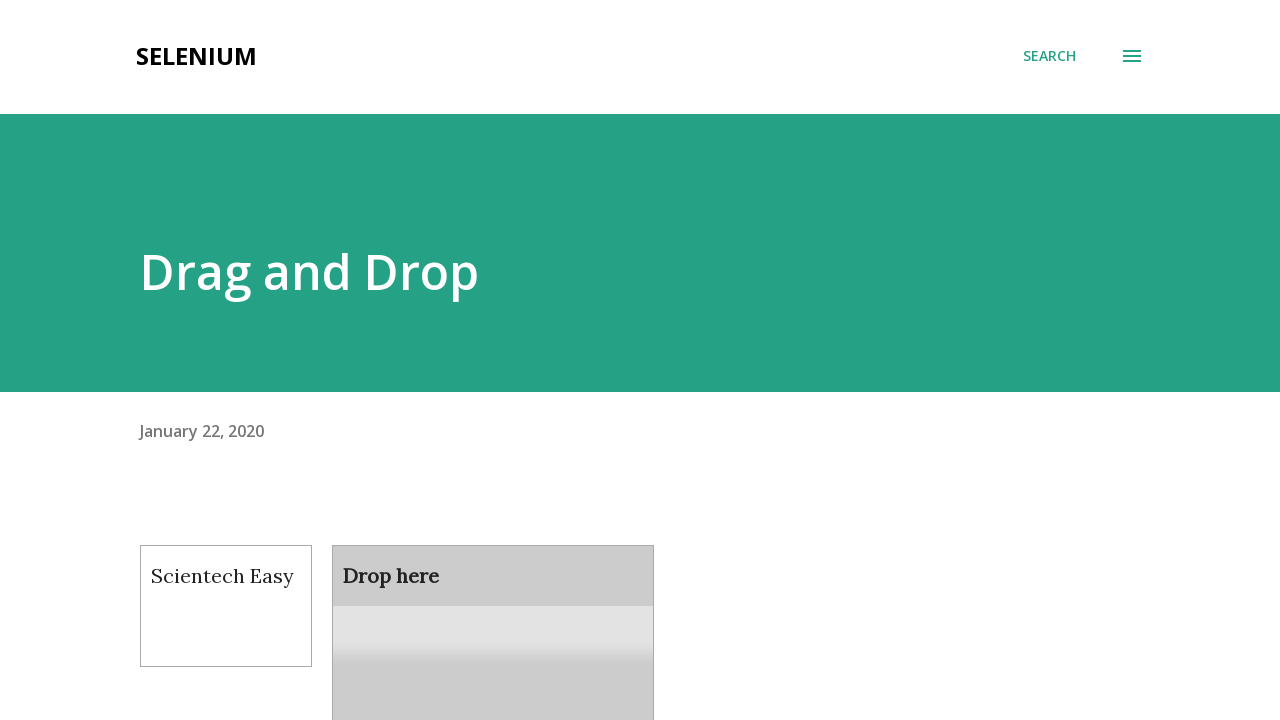

Located draggable element with ID 'draggable'
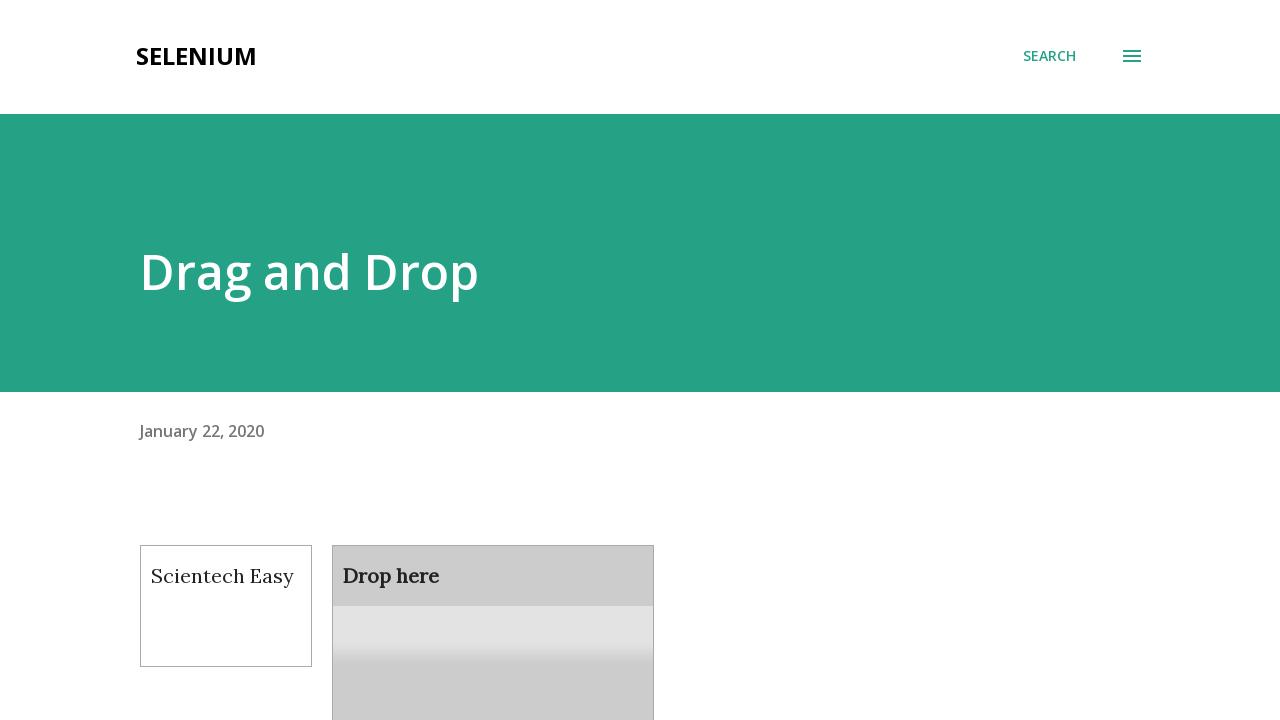

Located droppable target element with ID 'droppable'
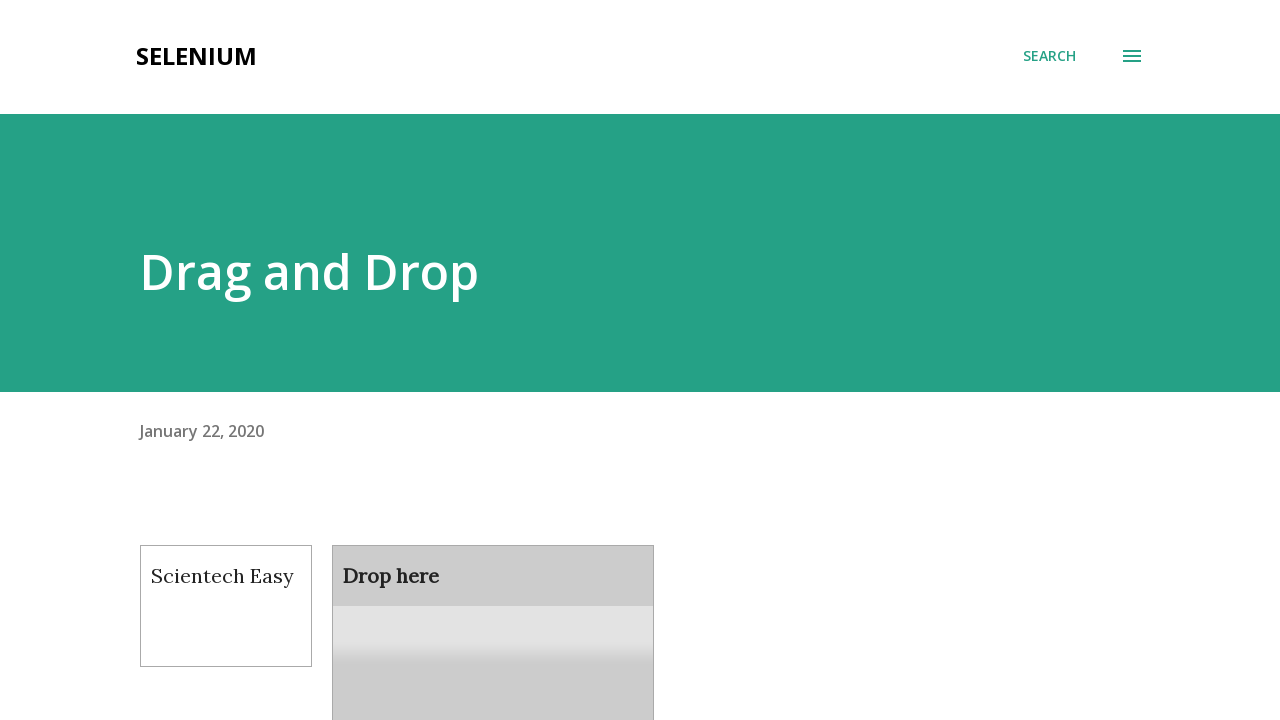

Scrolled draggable element into view if needed
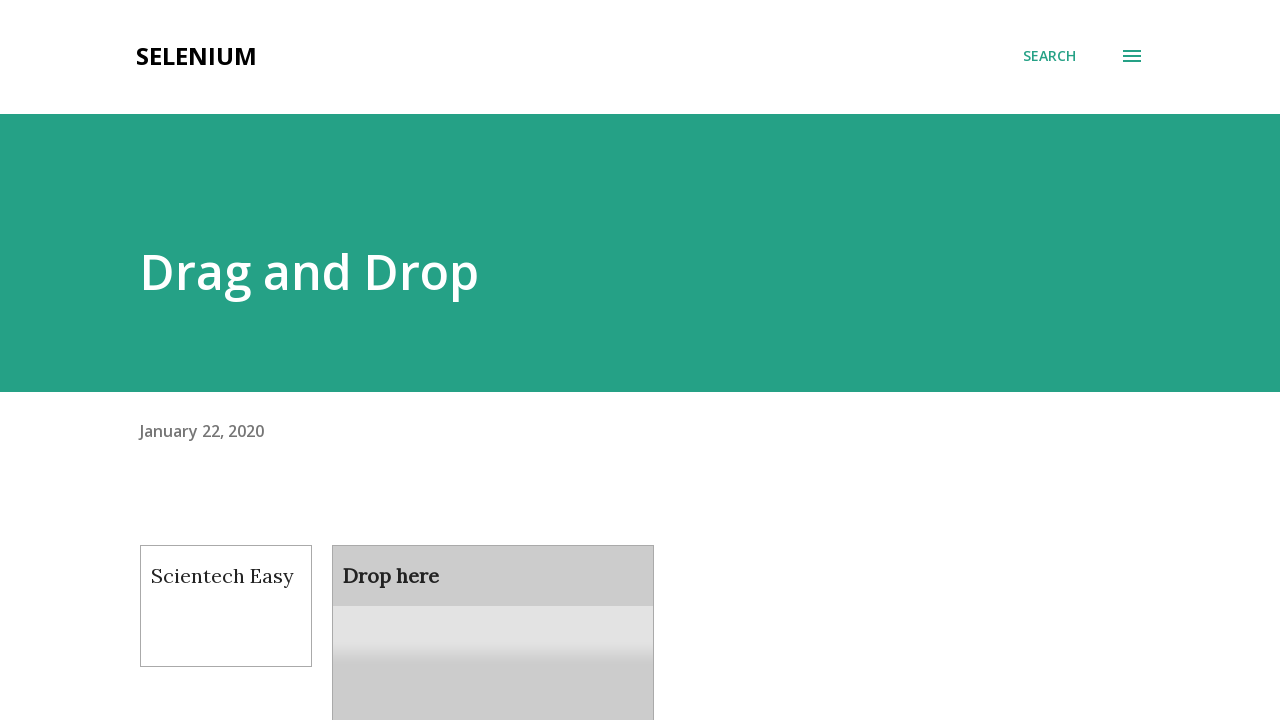

Dragged element from source to droppable target at (493, 609)
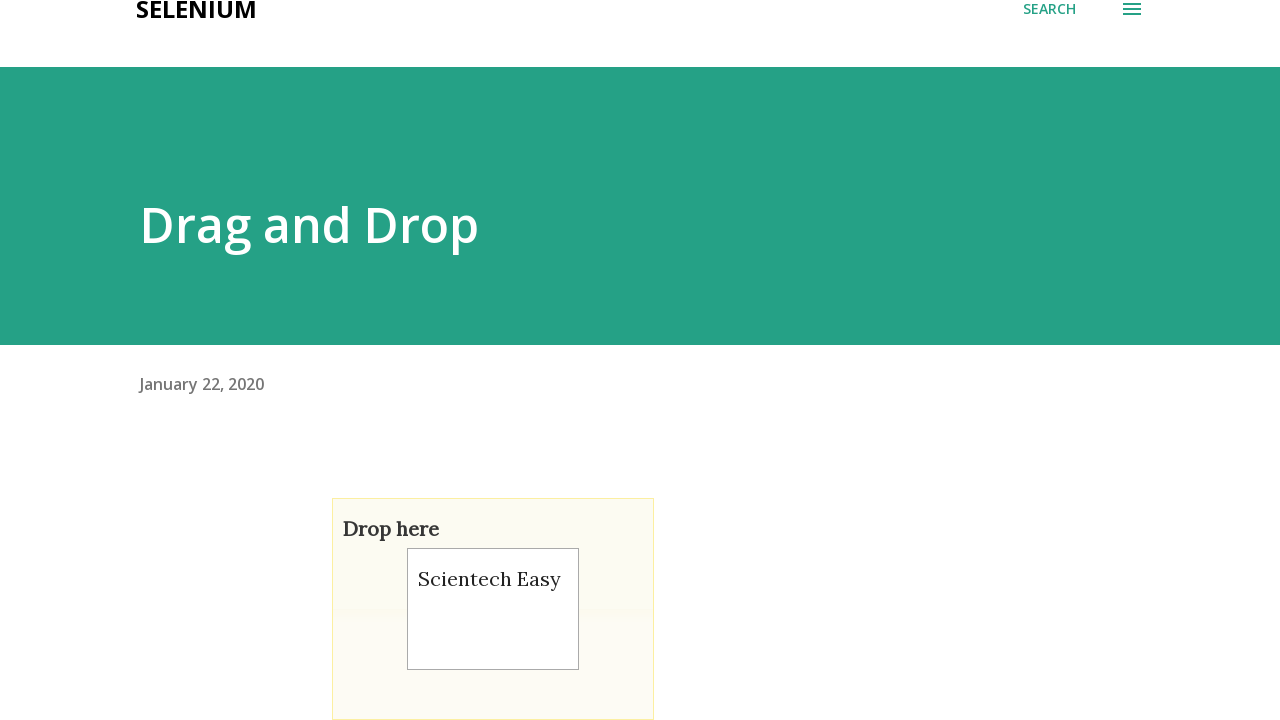

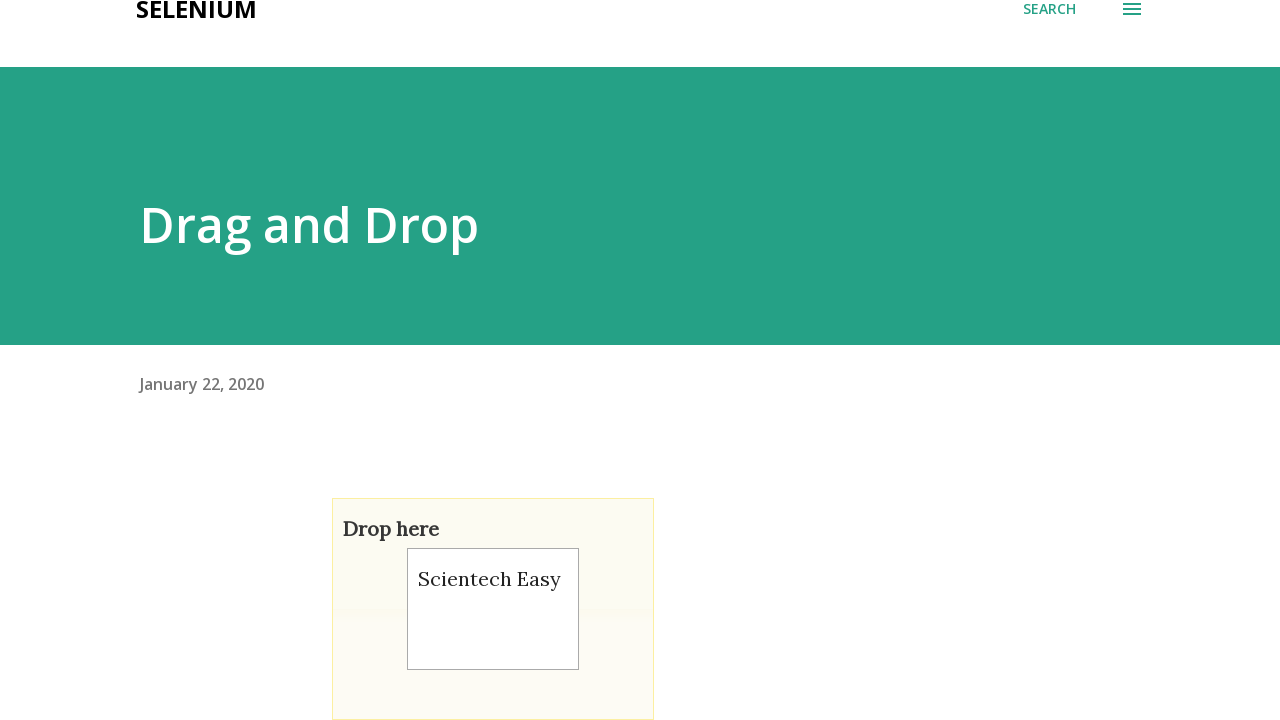